Tests browser window handling by navigating to TestProject.io and opening a new browser window to navigate to the same URL, demonstrating multi-window management capabilities.

Starting URL: https://testproject.io/

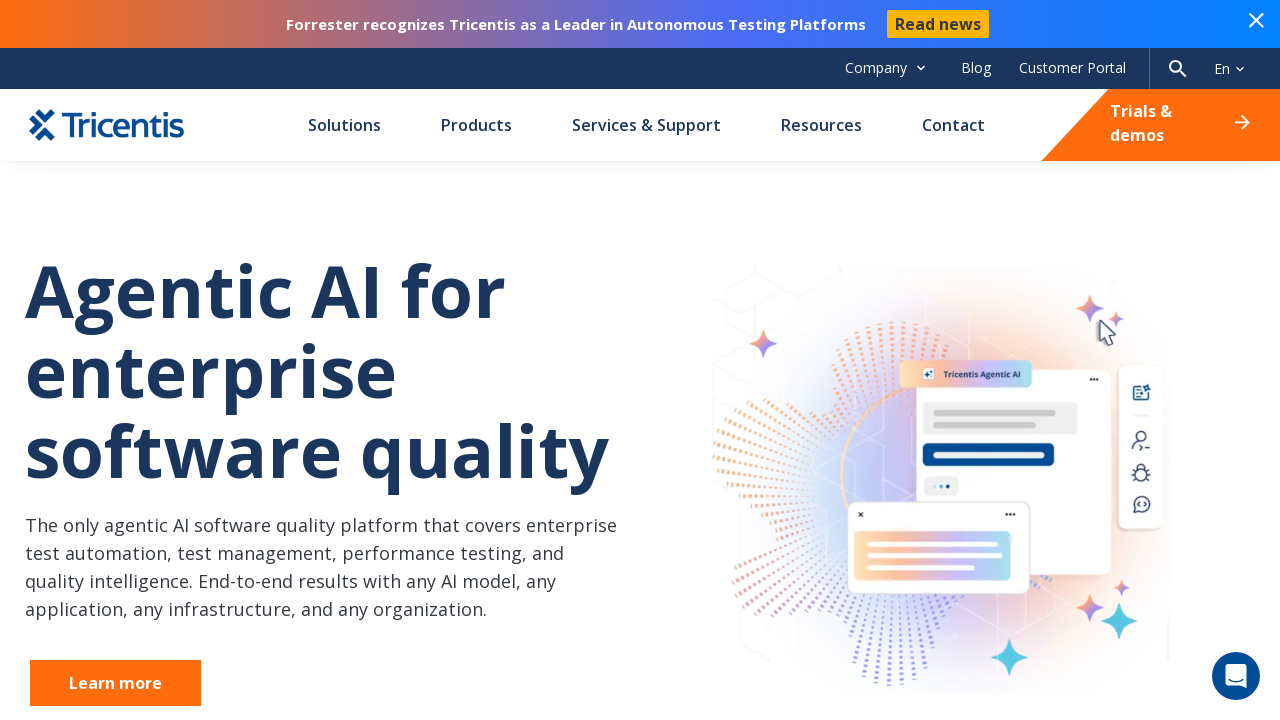

Opened a new browser window/tab
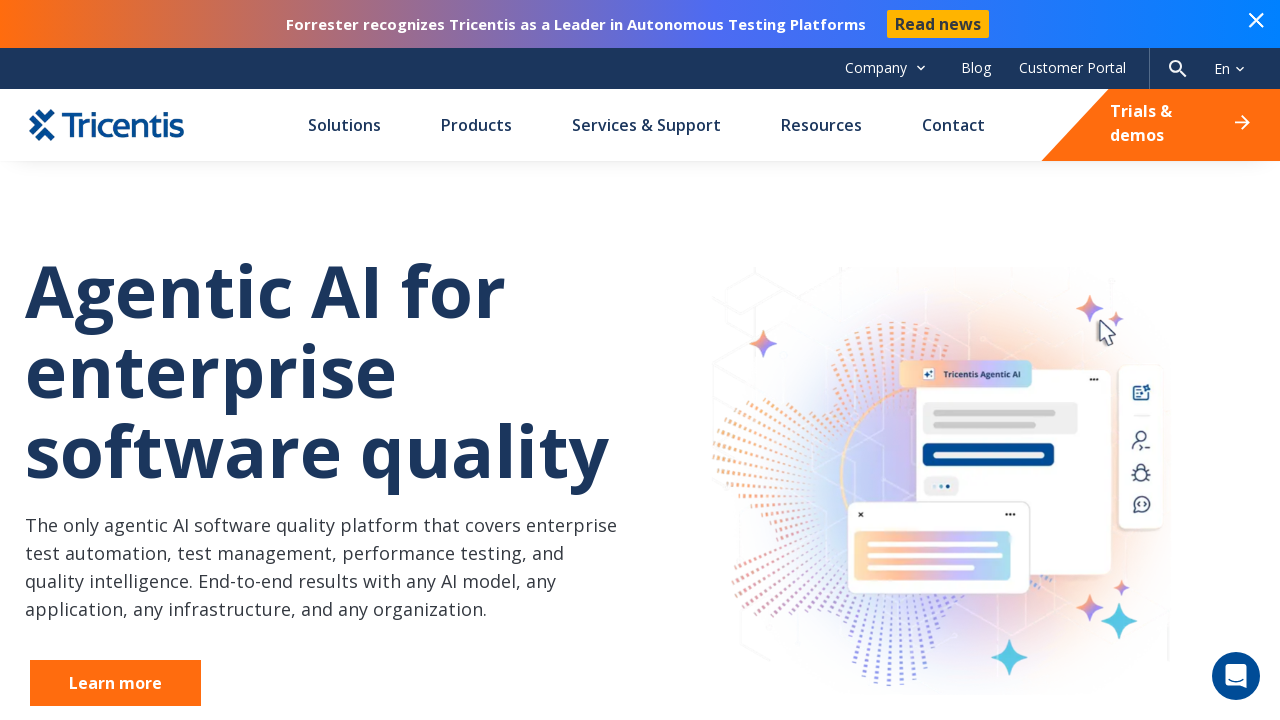

Navigated new window to https://testproject.io/
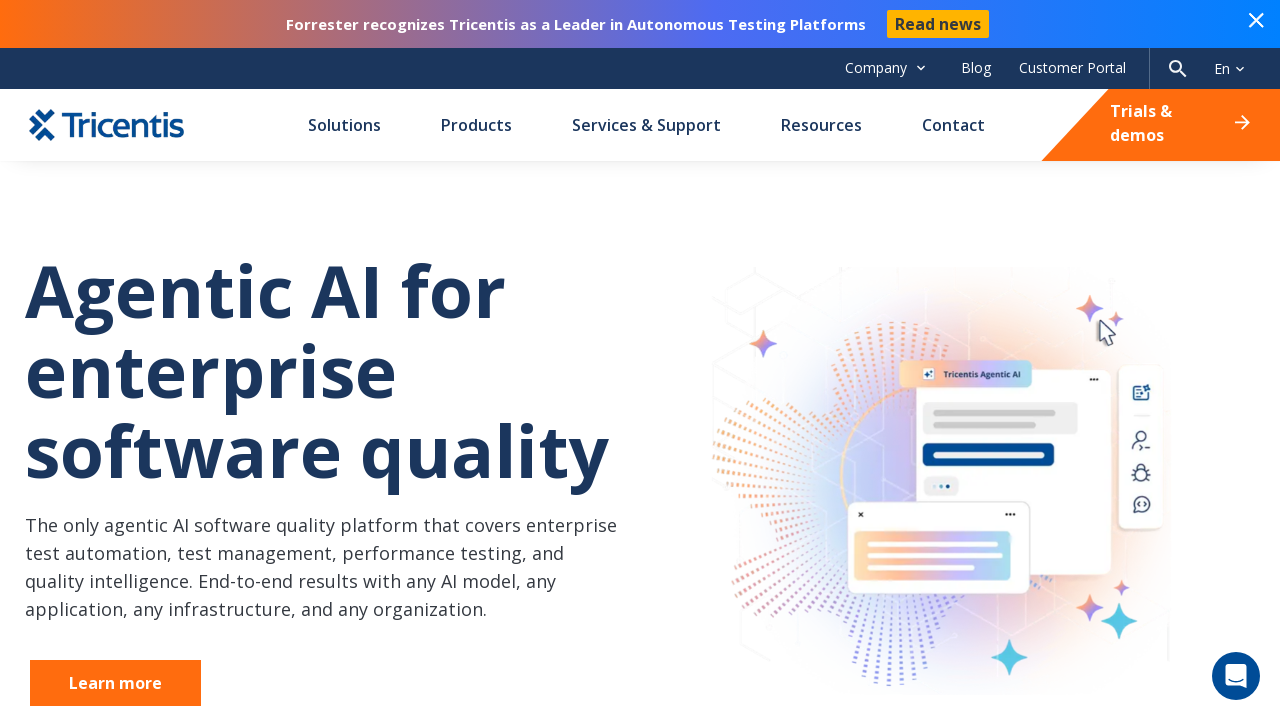

New page DOM content loaded
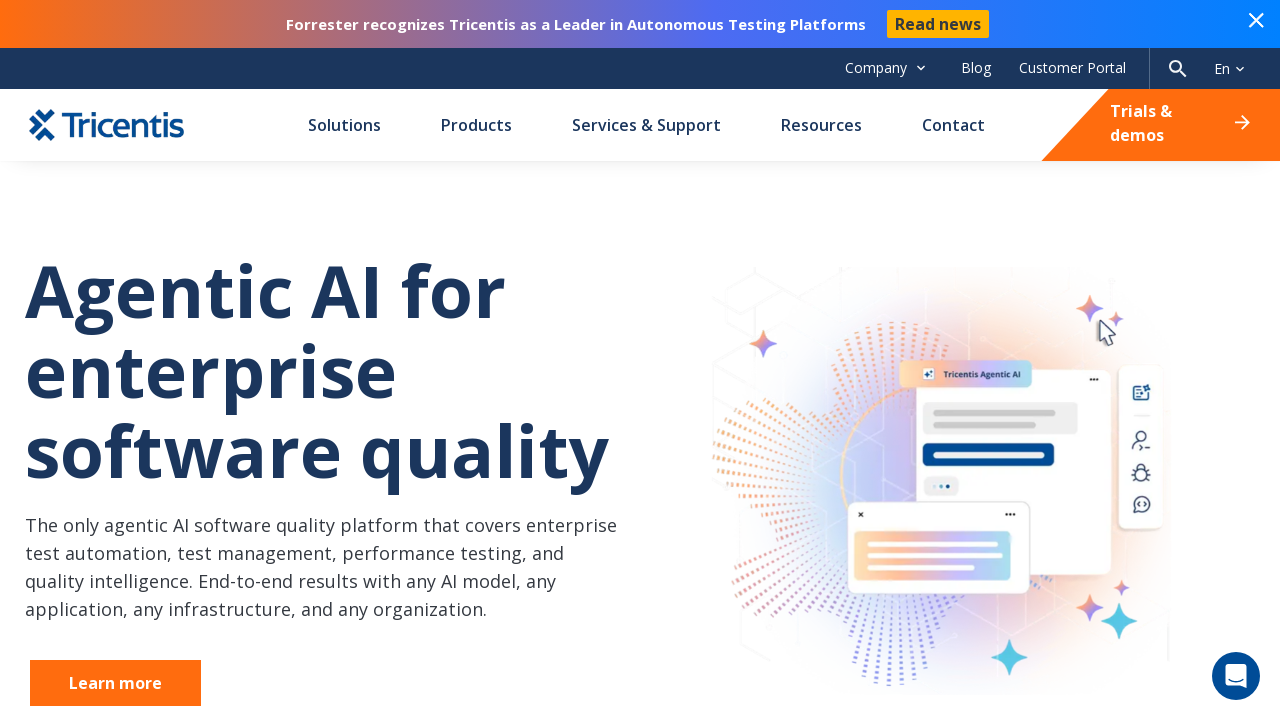

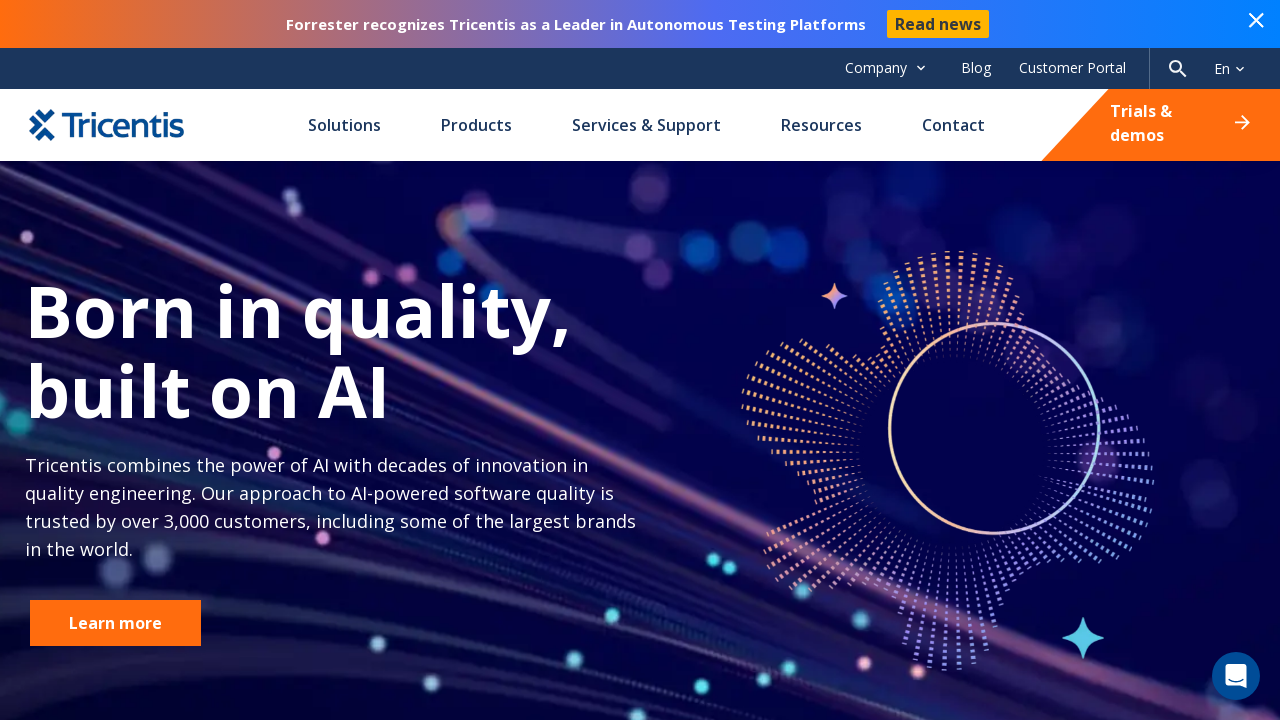